Tests a basic web form by filling a text input field with text and clicking the submit button, then verifying a confirmation message appears.

Starting URL: https://www.selenium.dev/selenium/web/web-form.html

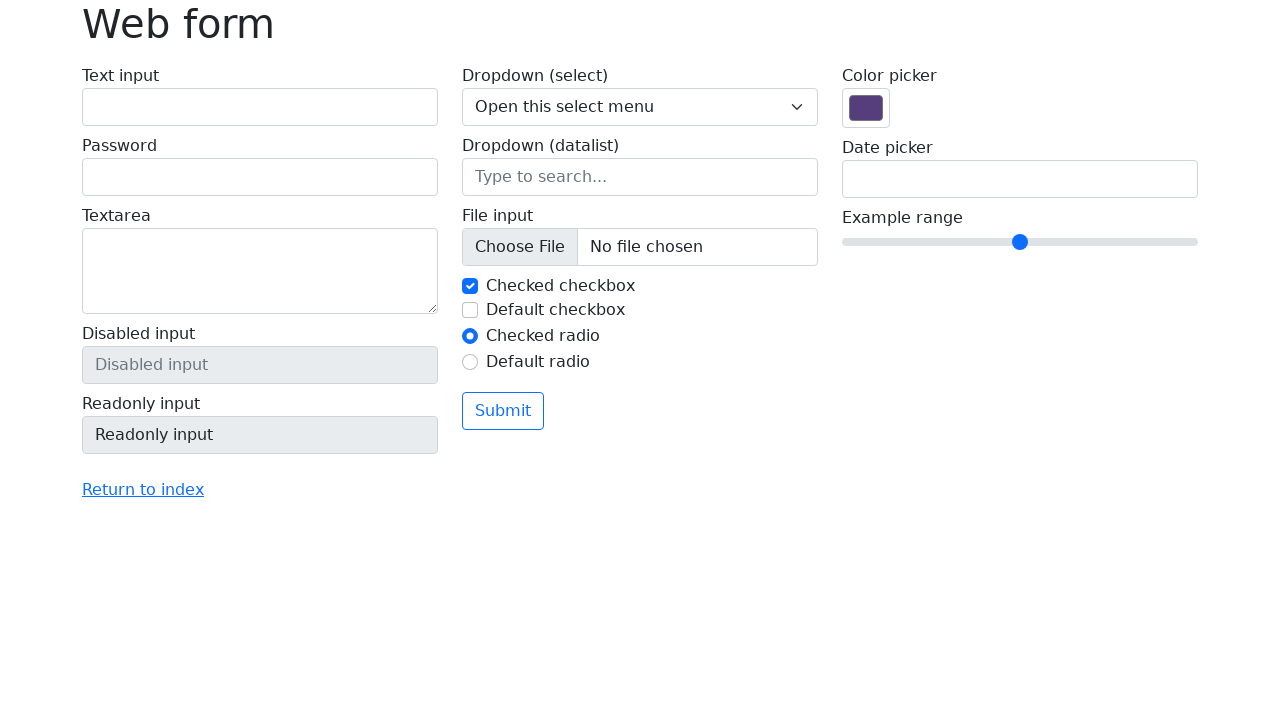

Filled text input field with 'Selenium' on input[name='my-text']
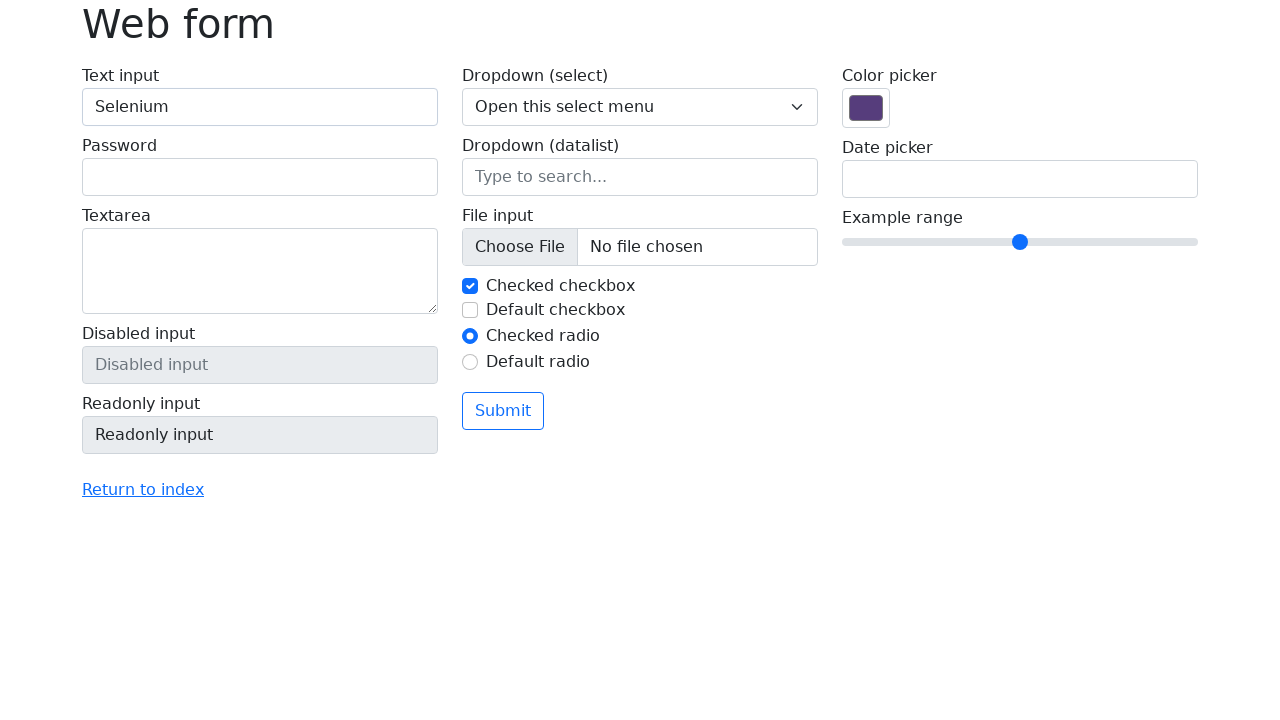

Clicked the submit button at (503, 411) on button
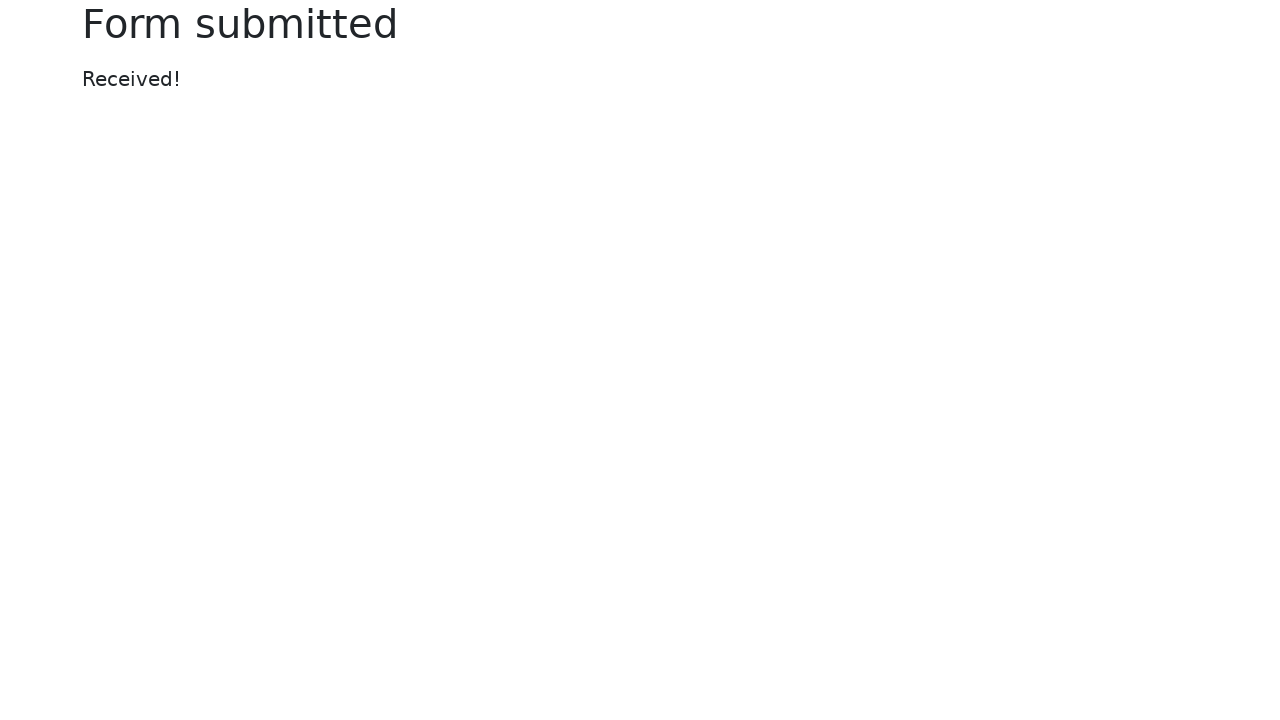

Confirmation message appeared
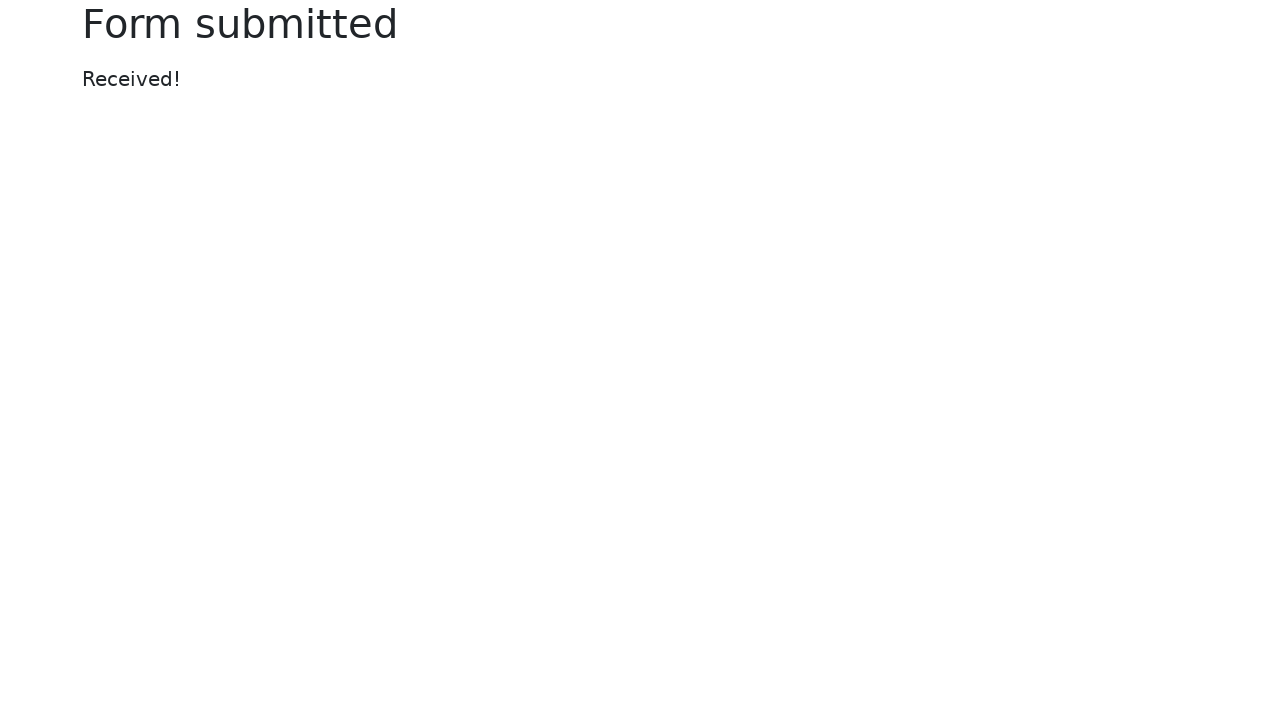

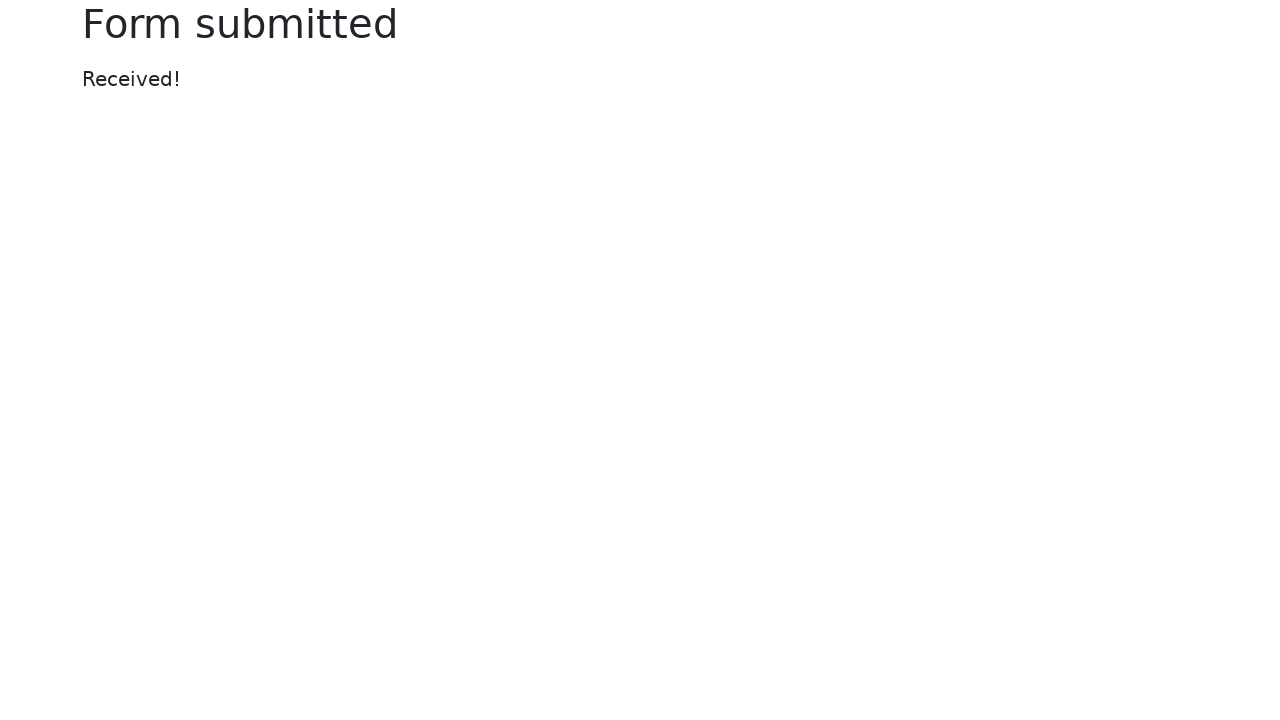